Tests dynamic controls page by toggling checkbox visibility (remove/add), enabling/disabling input field, and verifying the corresponding status messages appear correctly after each action.

Starting URL: https://the-internet.herokuapp.com/dynamic_controls

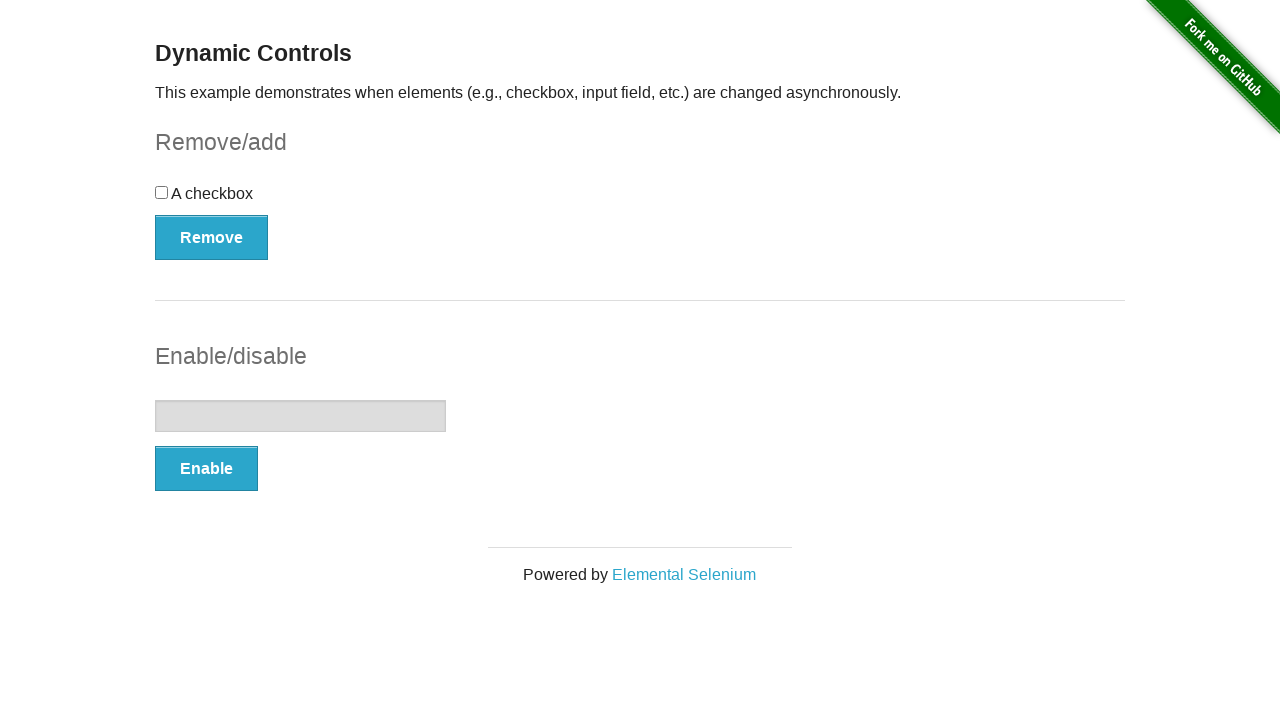

Clicked Remove button to hide checkbox at (212, 237) on #checkbox-example button
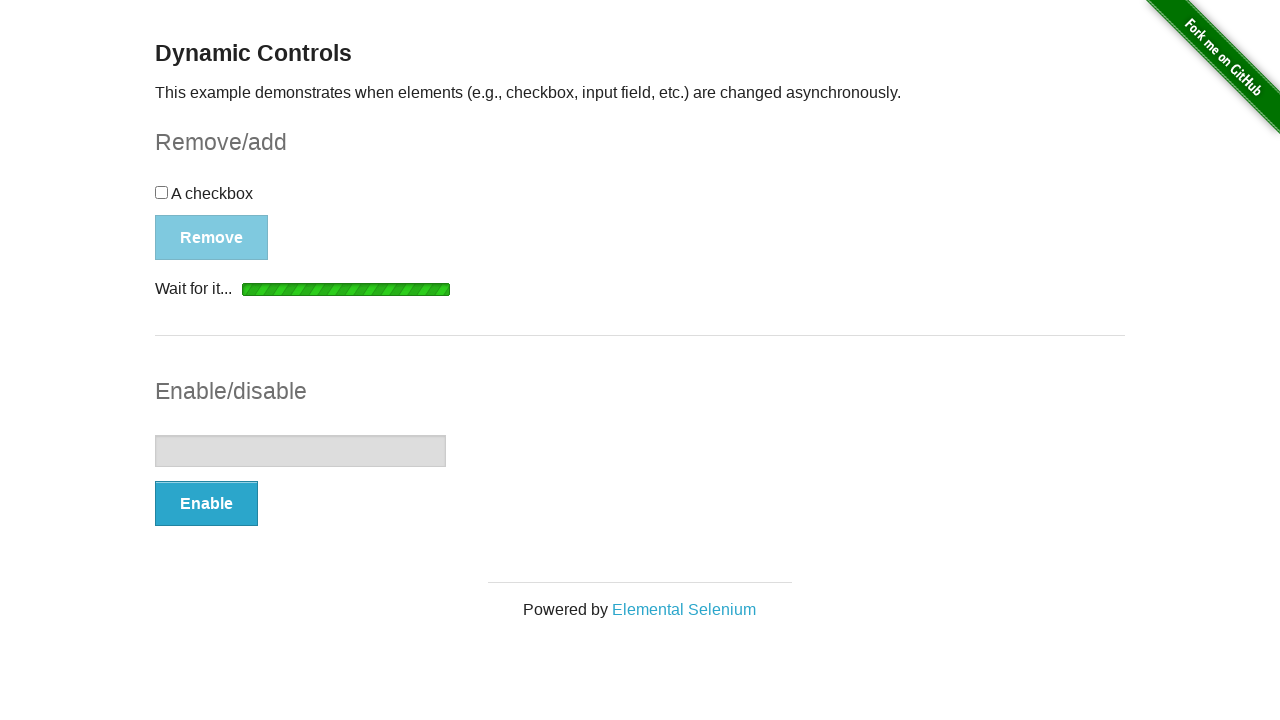

Checkbox has been removed and is now hidden
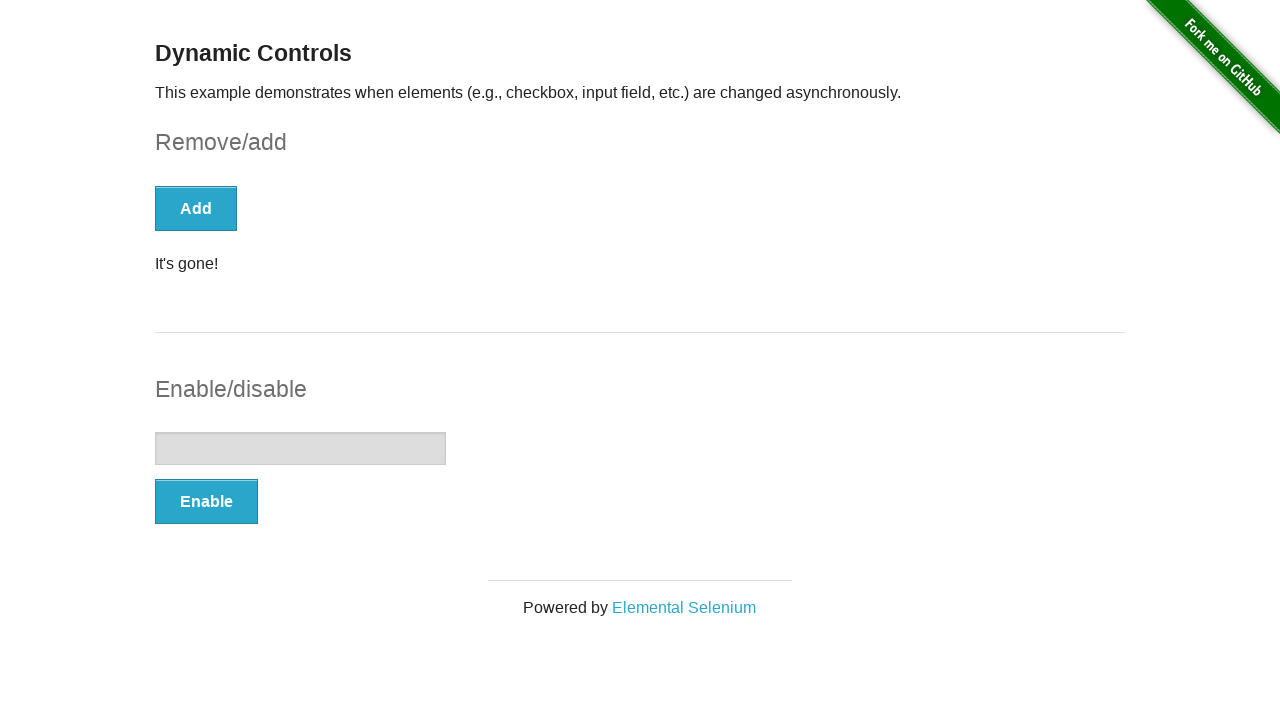

Waited for status message to appear after checkbox removal
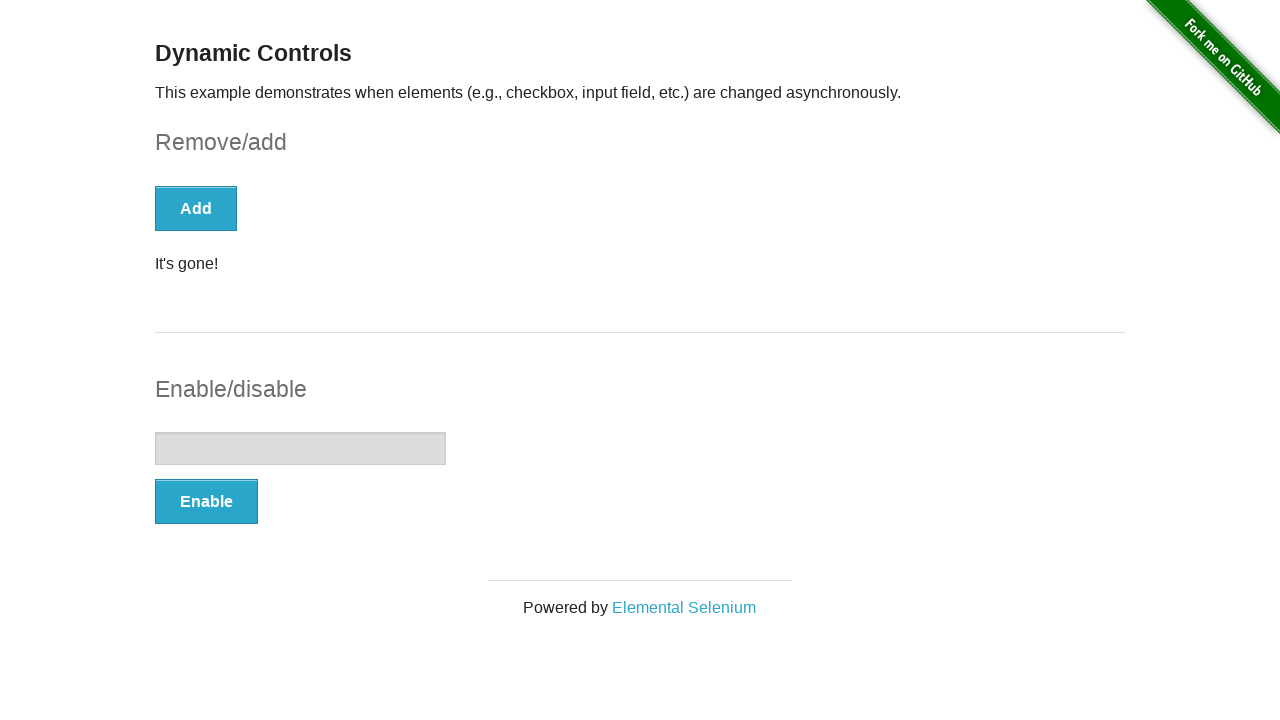

Retrieved status message: 'It's gone!'
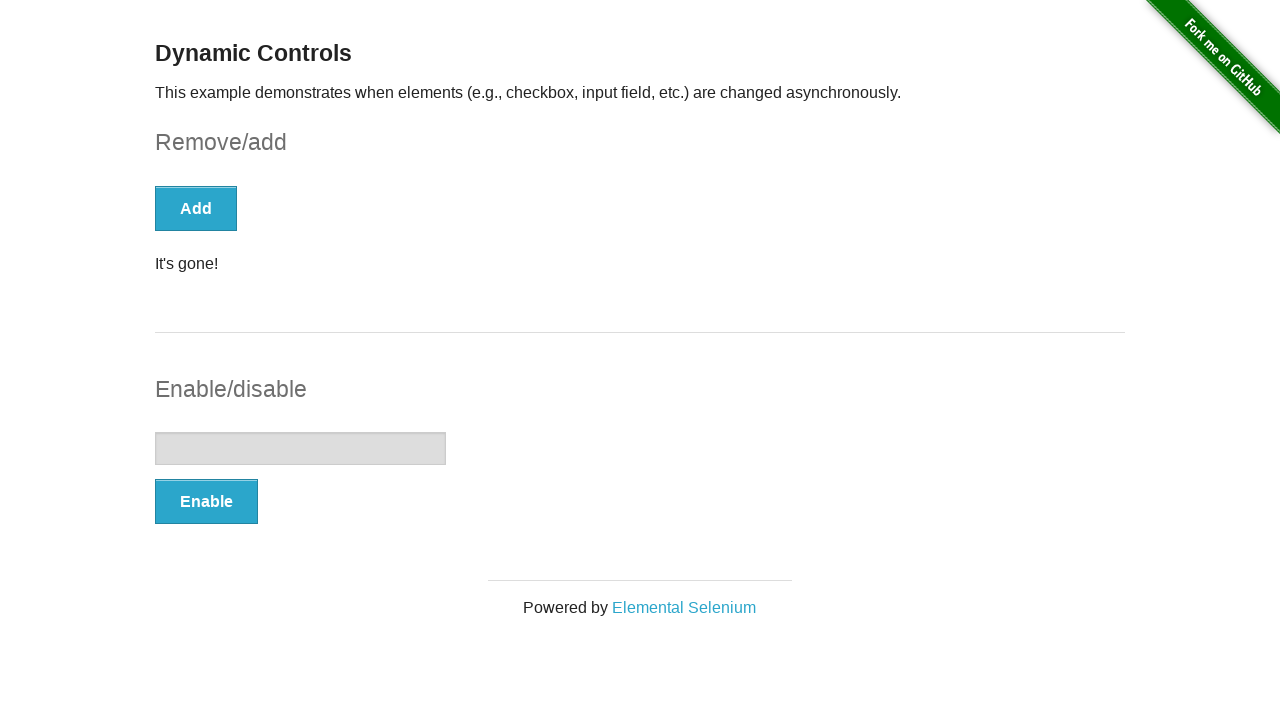

Verified status message is 'It's gone!' after checkbox removal
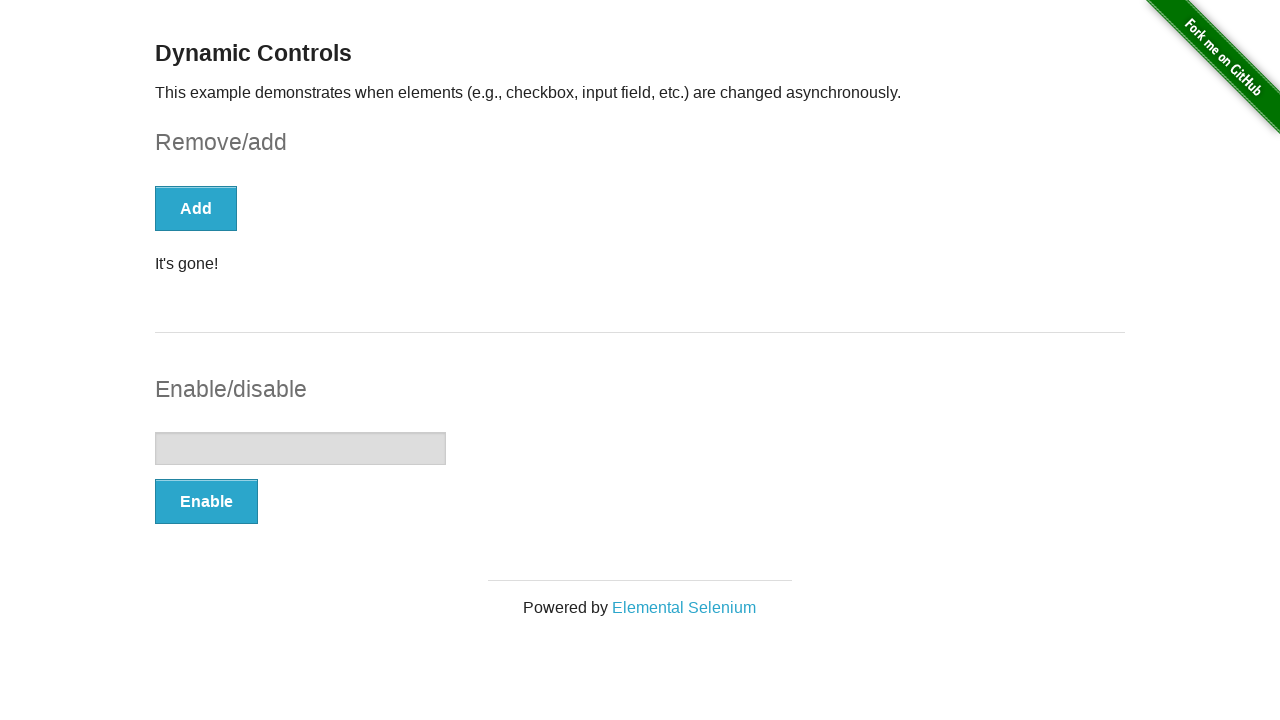

Clicked Add button to restore checkbox at (196, 208) on #checkbox-example button
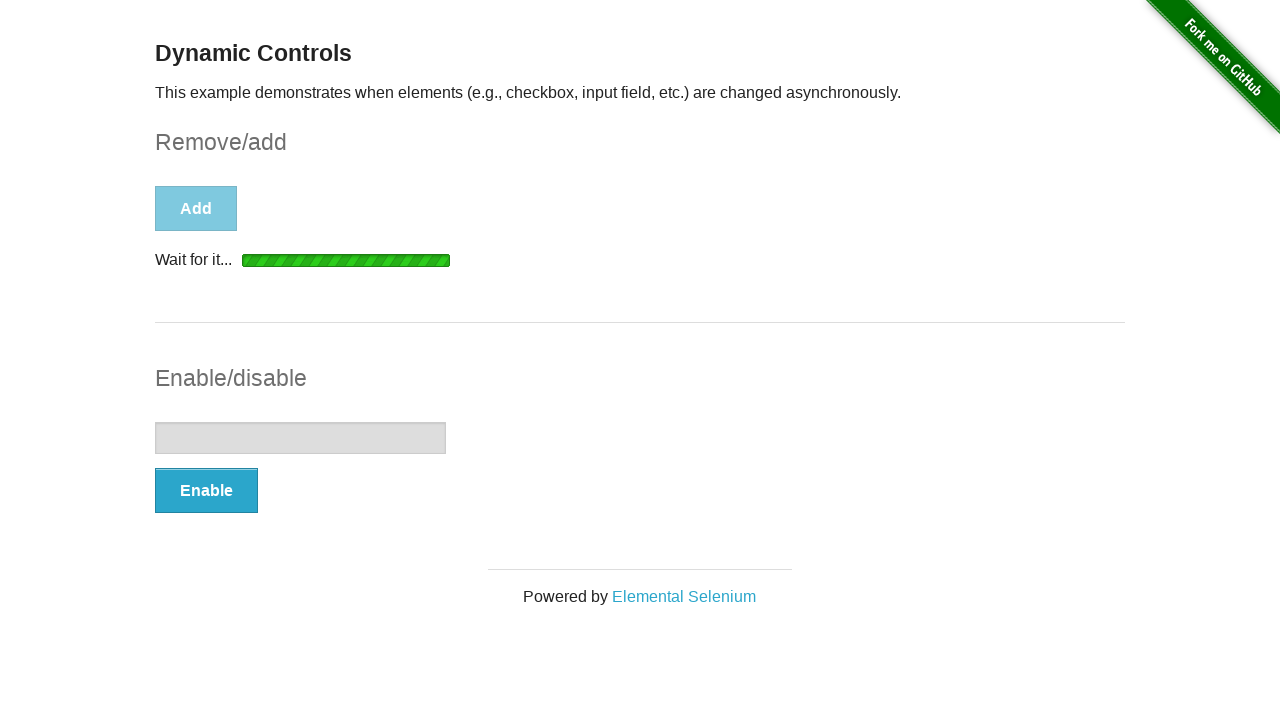

Checkbox has been restored and is now visible
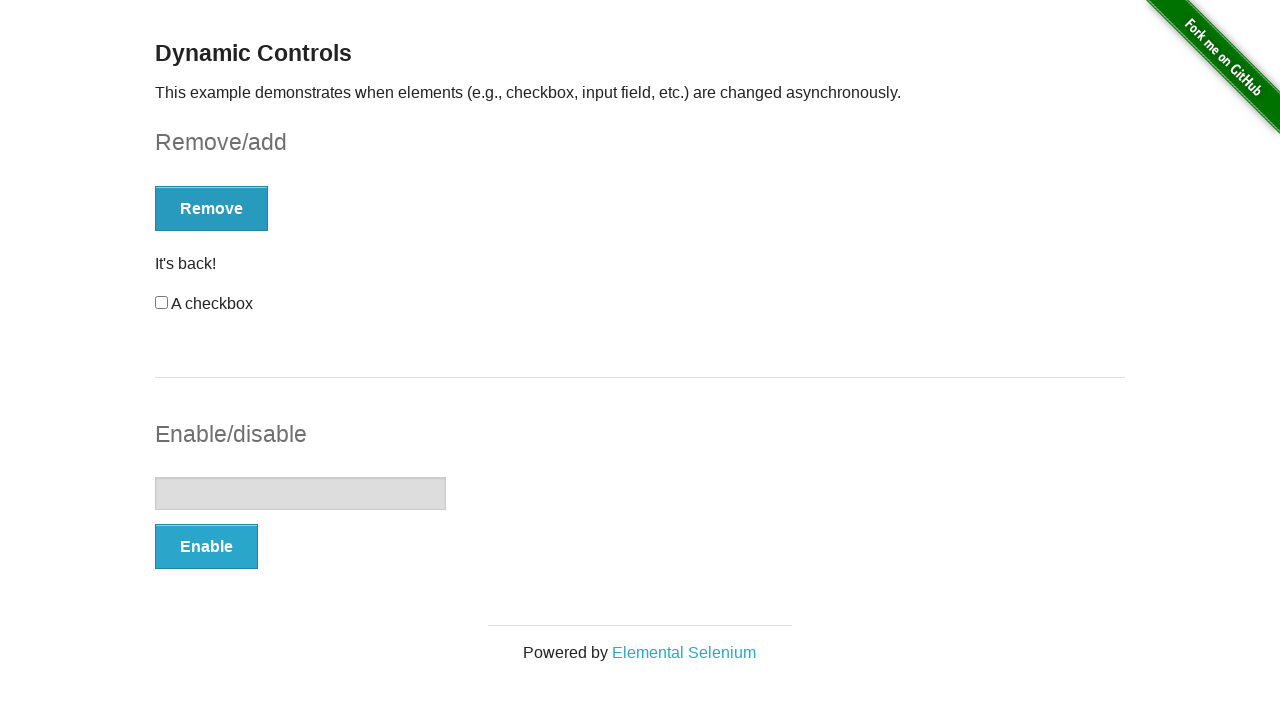

Waited for status message to appear after checkbox restoration
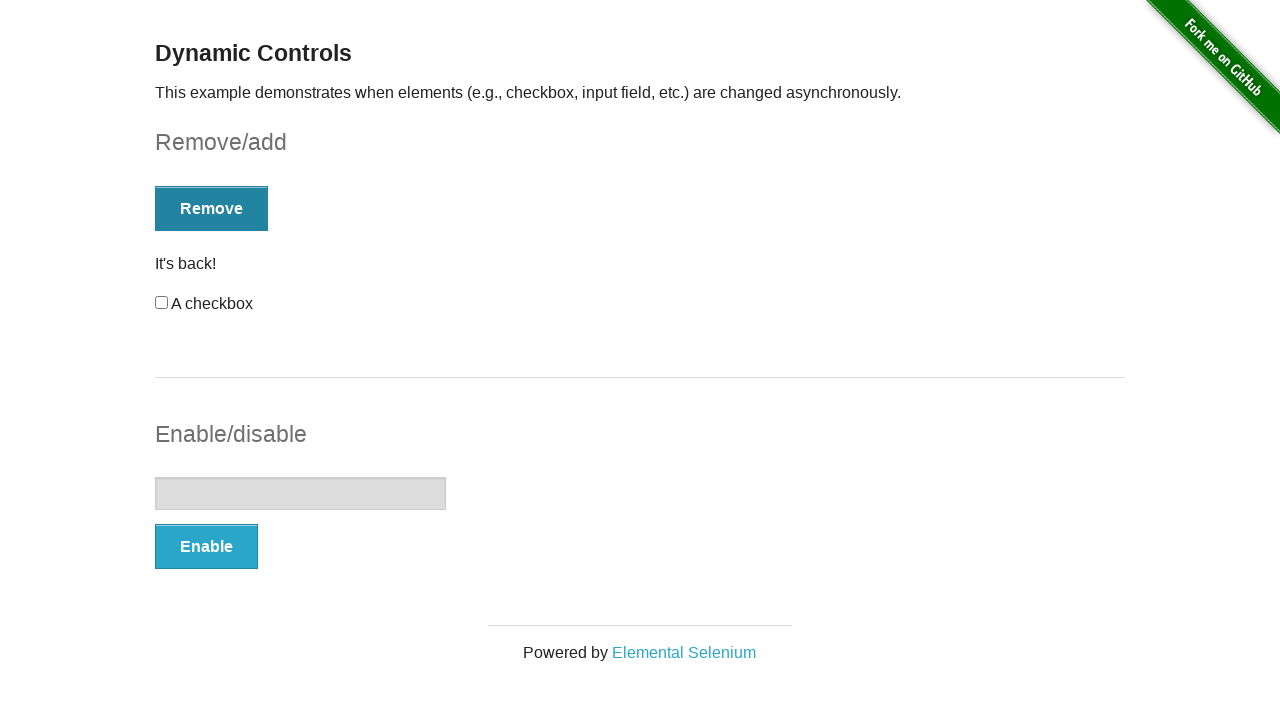

Retrieved status message: 'It's back!'
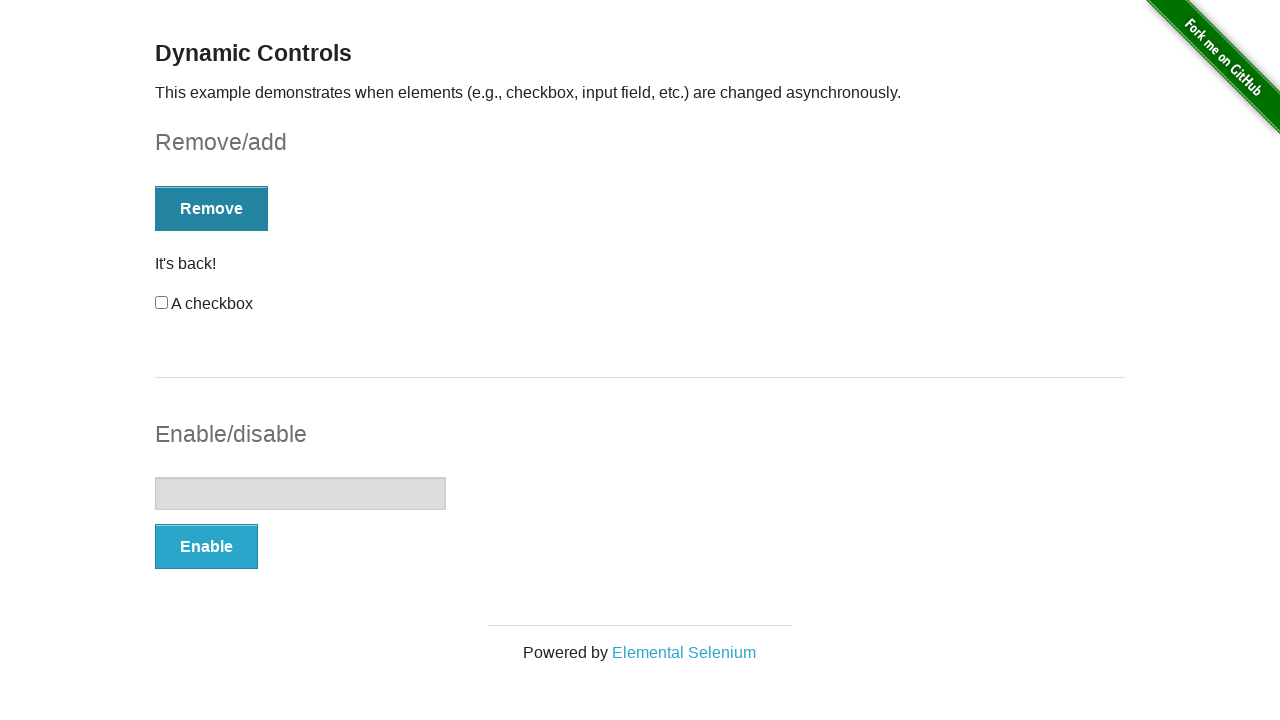

Verified status message is 'It's back!' after checkbox restoration
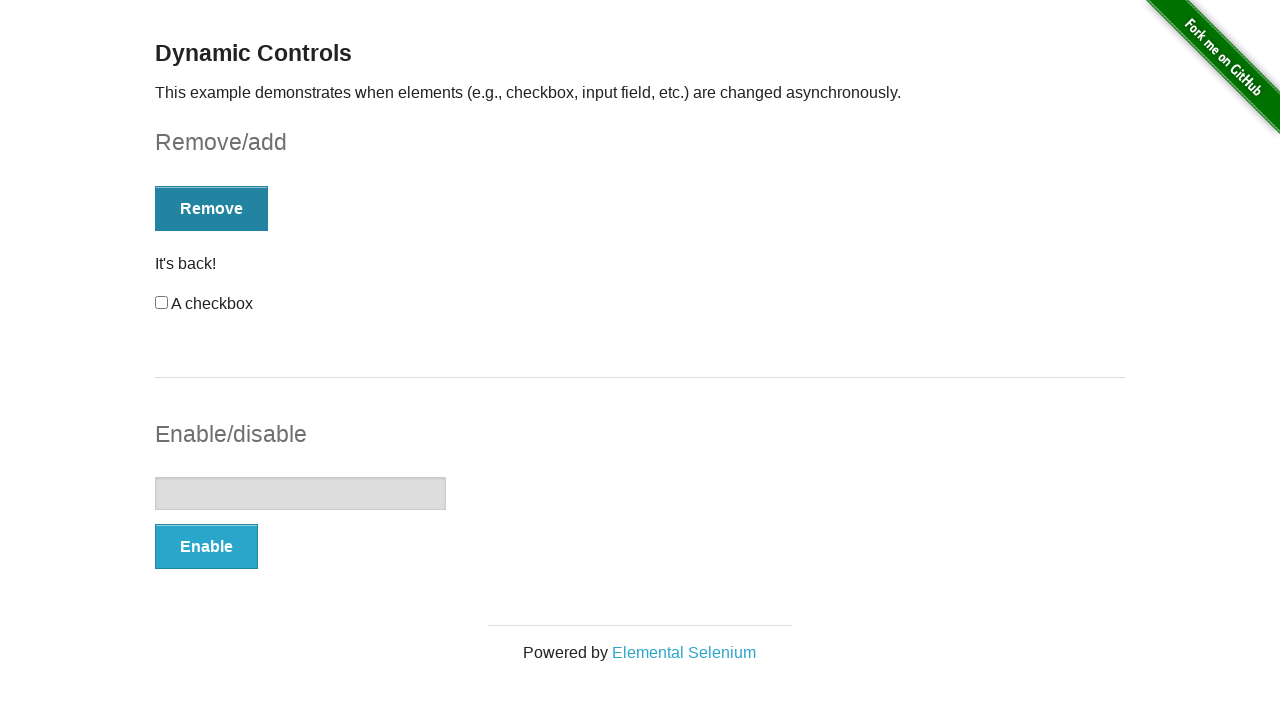

Clicked Enable button to enable input field at (206, 546) on #input-example > button
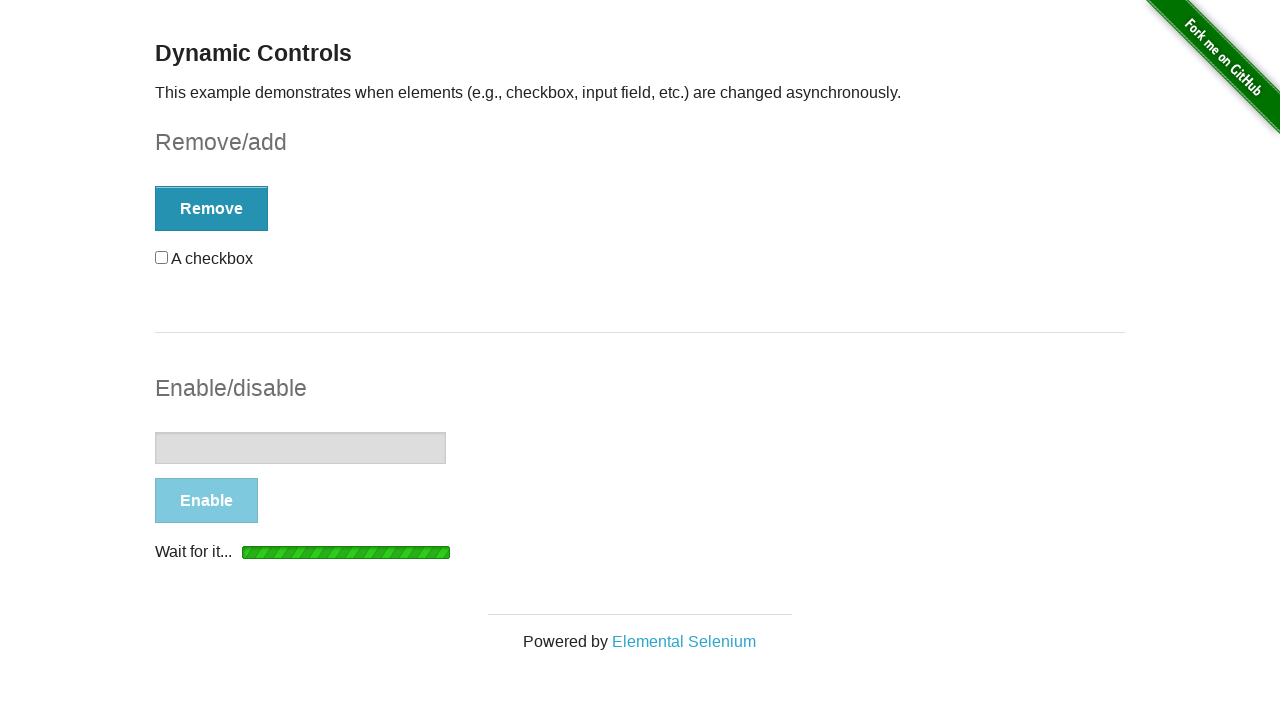

Waited for status message to appear after enabling input field
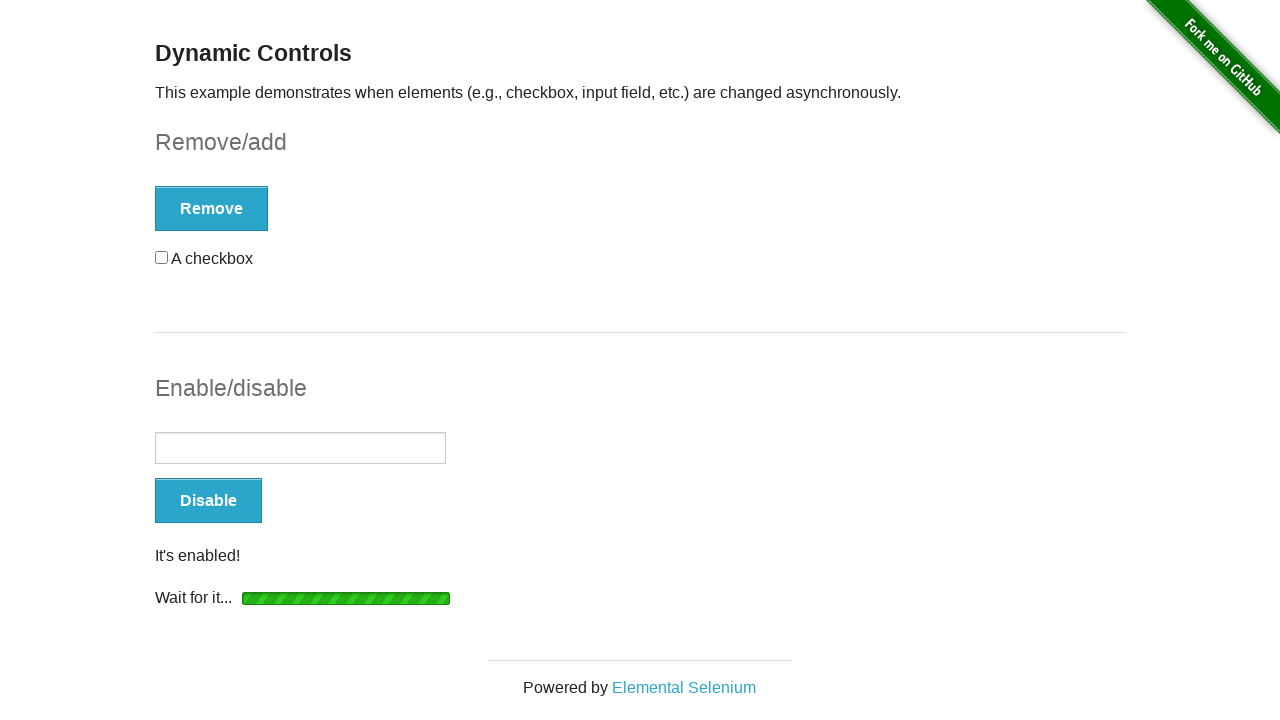

Retrieved status message: 'It's enabled!'
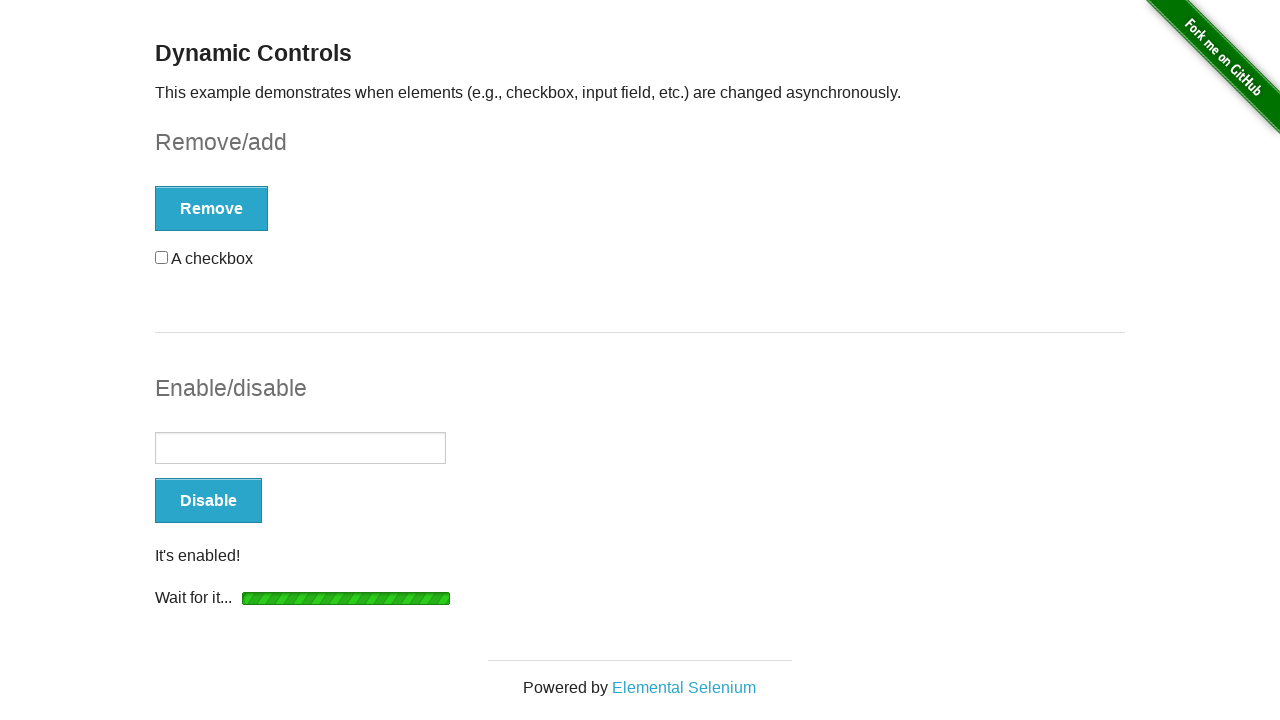

Verified status message is 'It's enabled!' after enabling input field
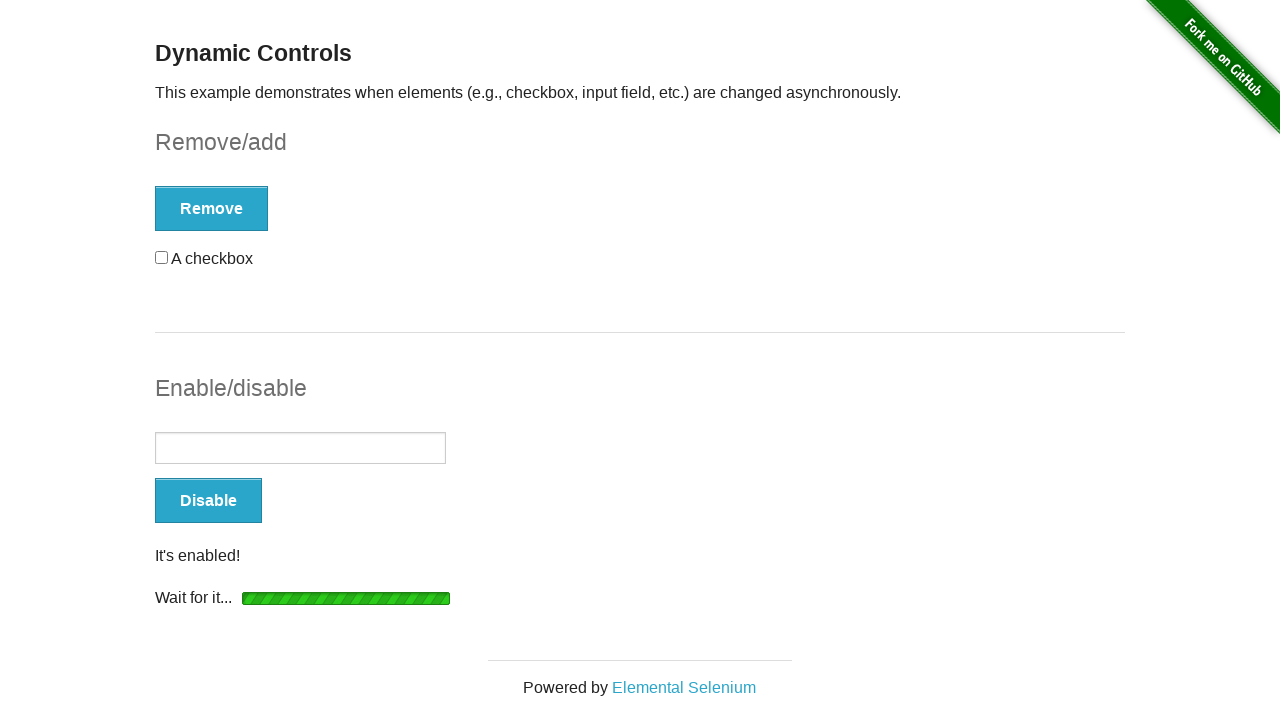

Filled enabled input field with text 'Pavithra samuthirapandi' on #input-example > input[type=text]
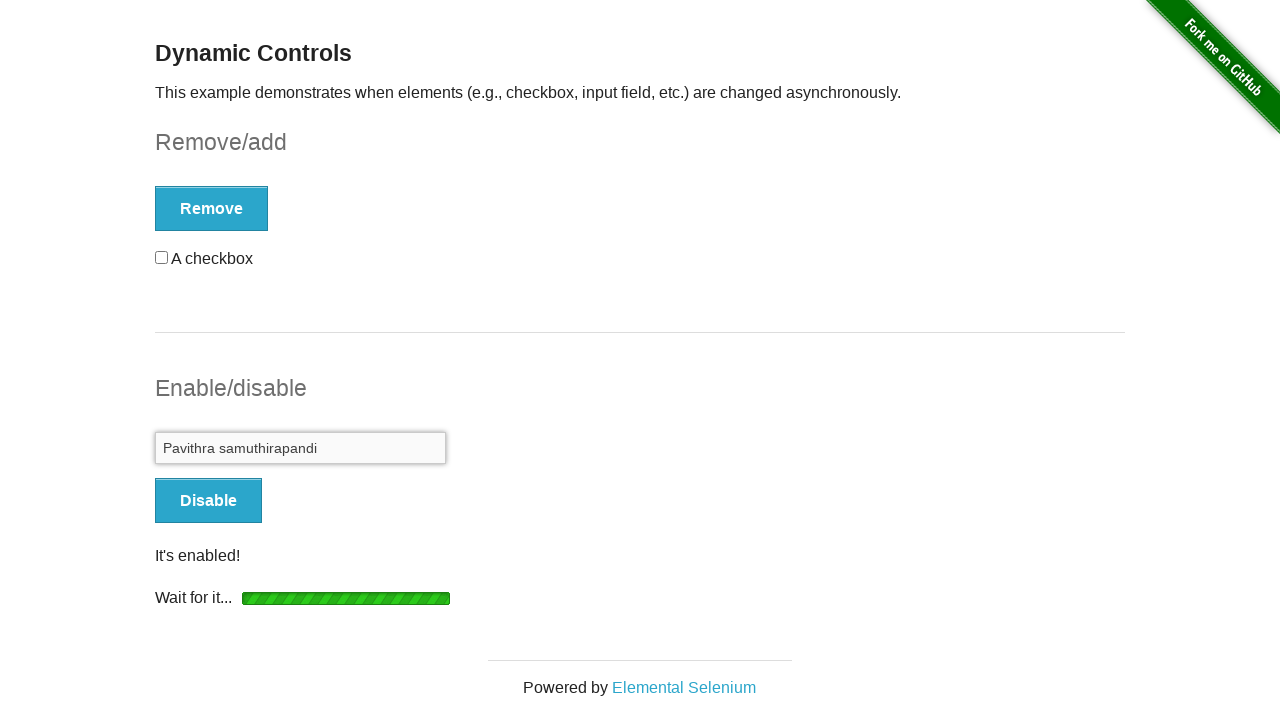

Clicked Disable button to disable input field at (208, 501) on #input-example > button
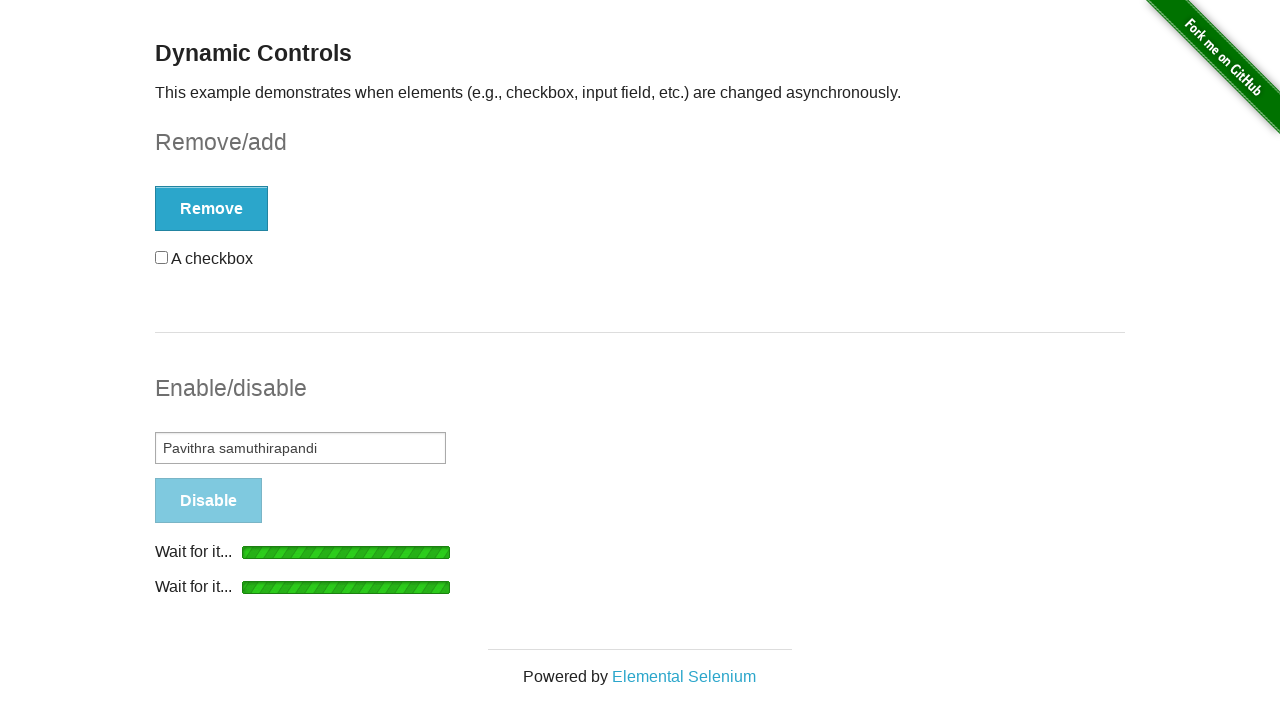

Input field has been disabled successfully
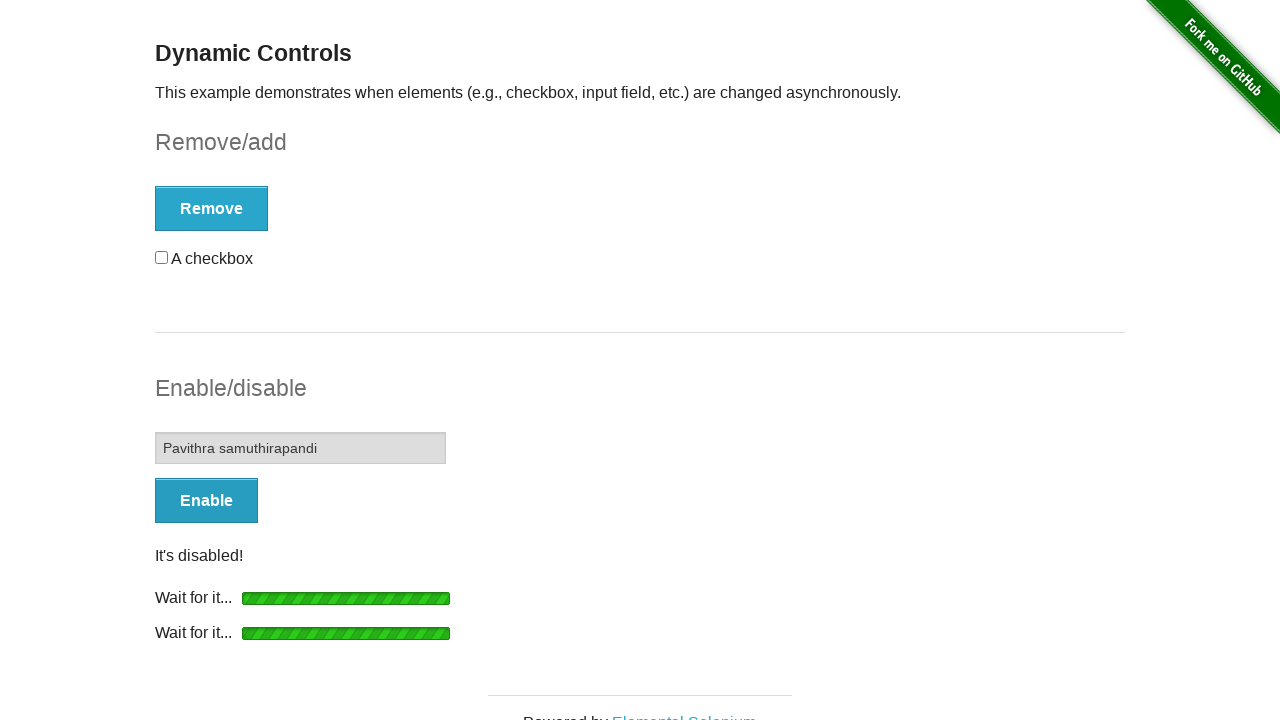

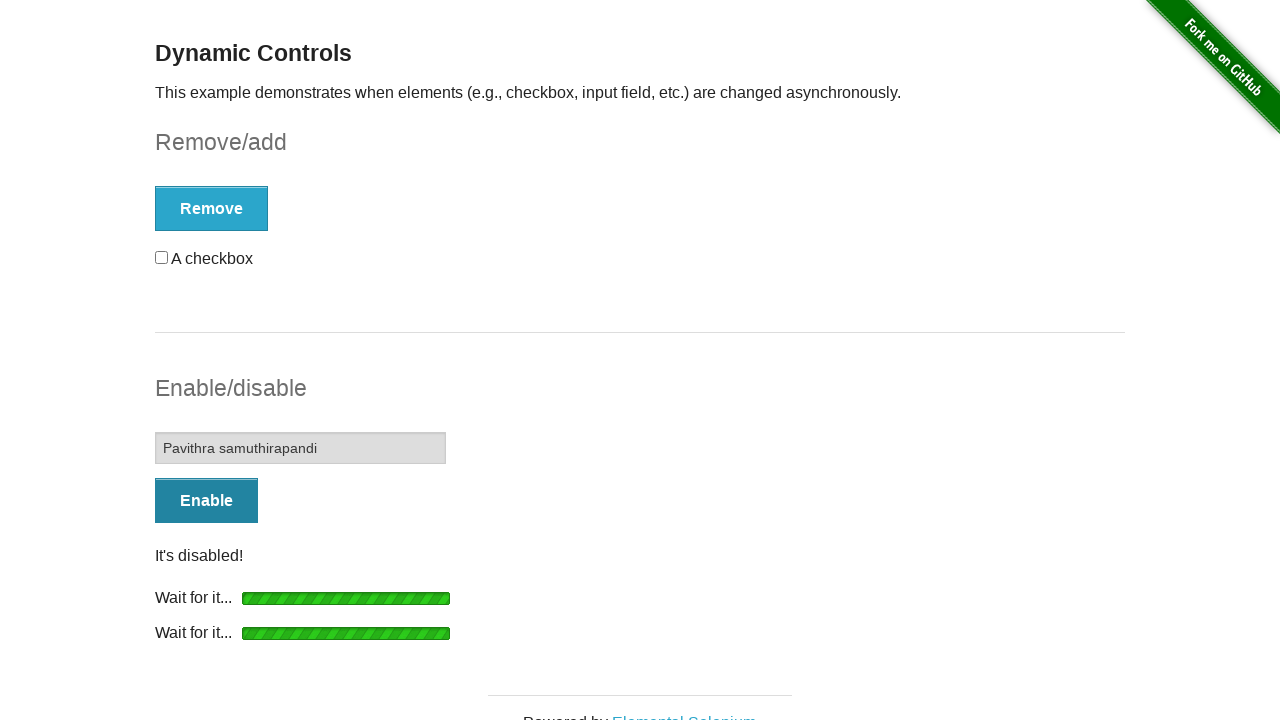